Tests multiple file upload functionality by uploading two text files and verifying they appear in the uploaded files list with correct names.

Starting URL: https://davidwalsh.name/demo/multiple-file-upload.php

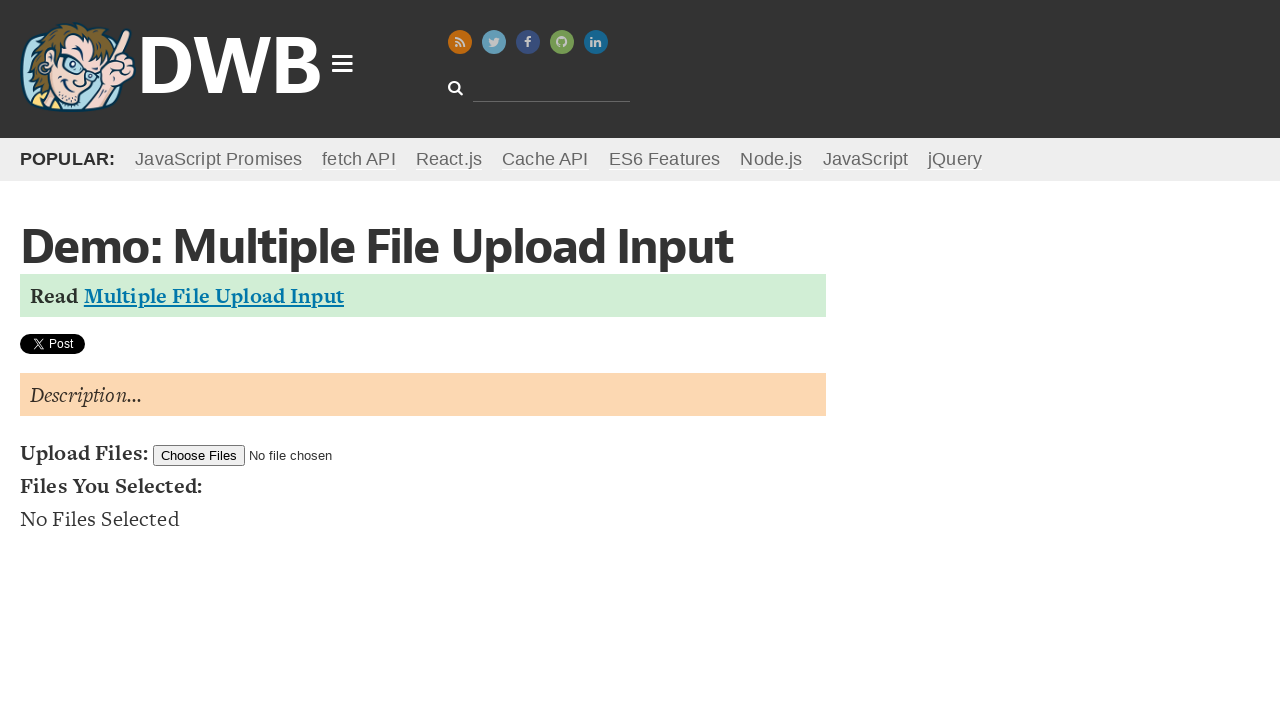

Created temporary test files (TestFile1.txt and TestFile2.txt)
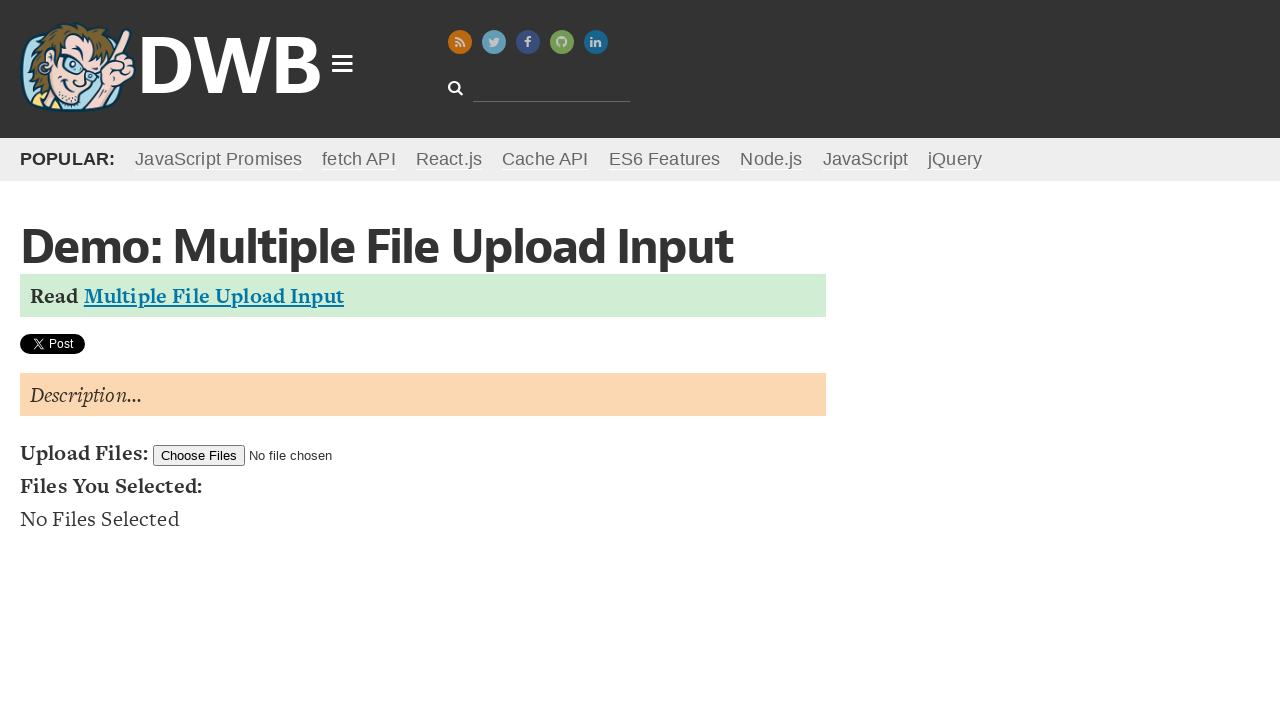

Set input files with both test files
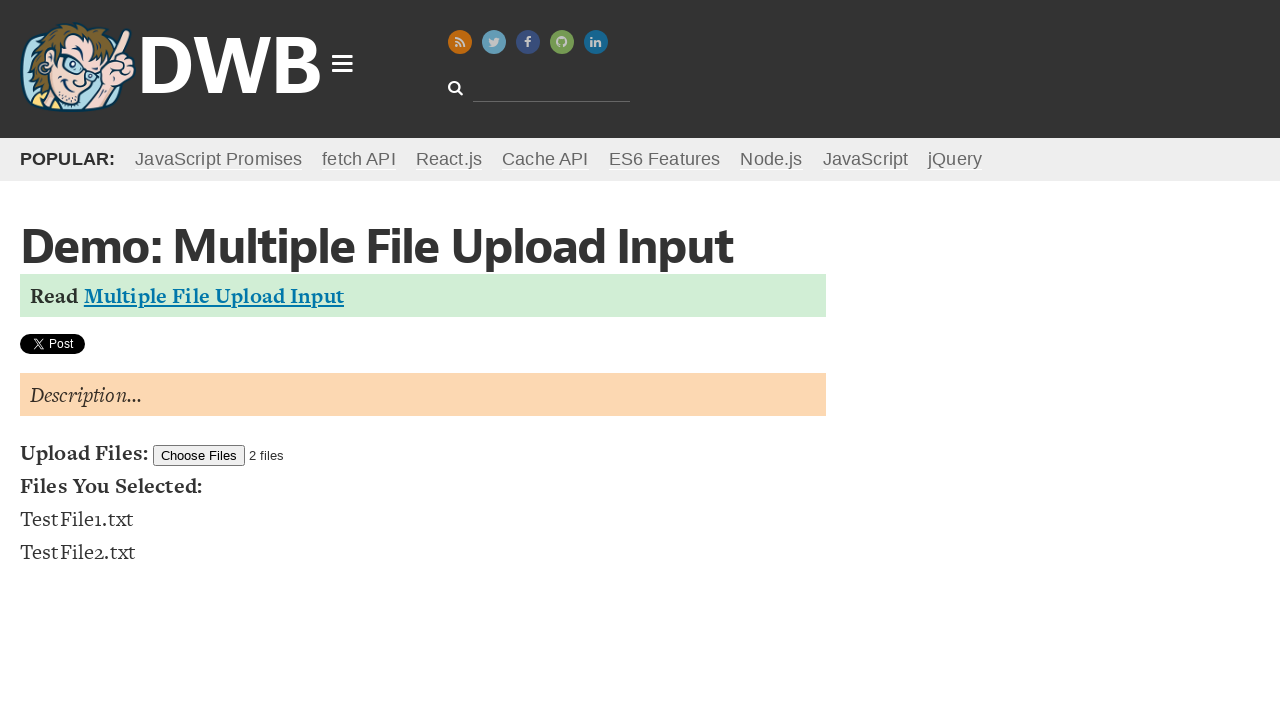

File list appeared after upload
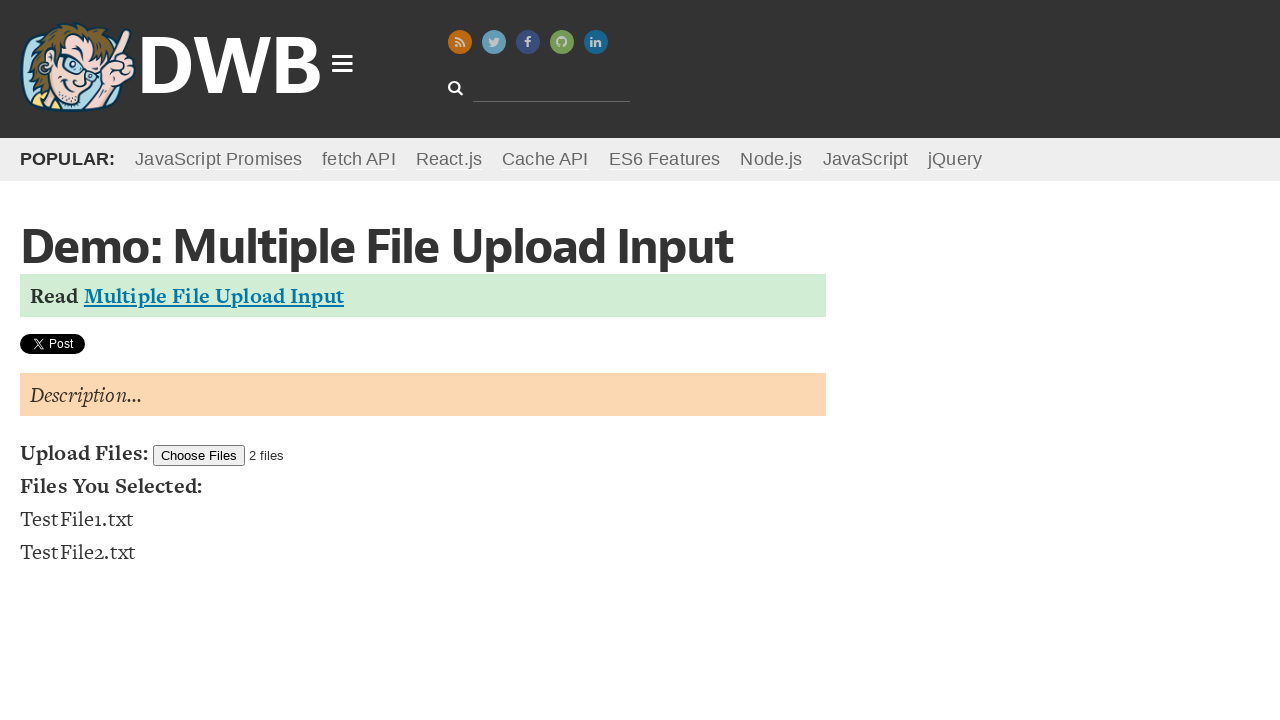

Verified that 2 files are displayed in the uploaded files list
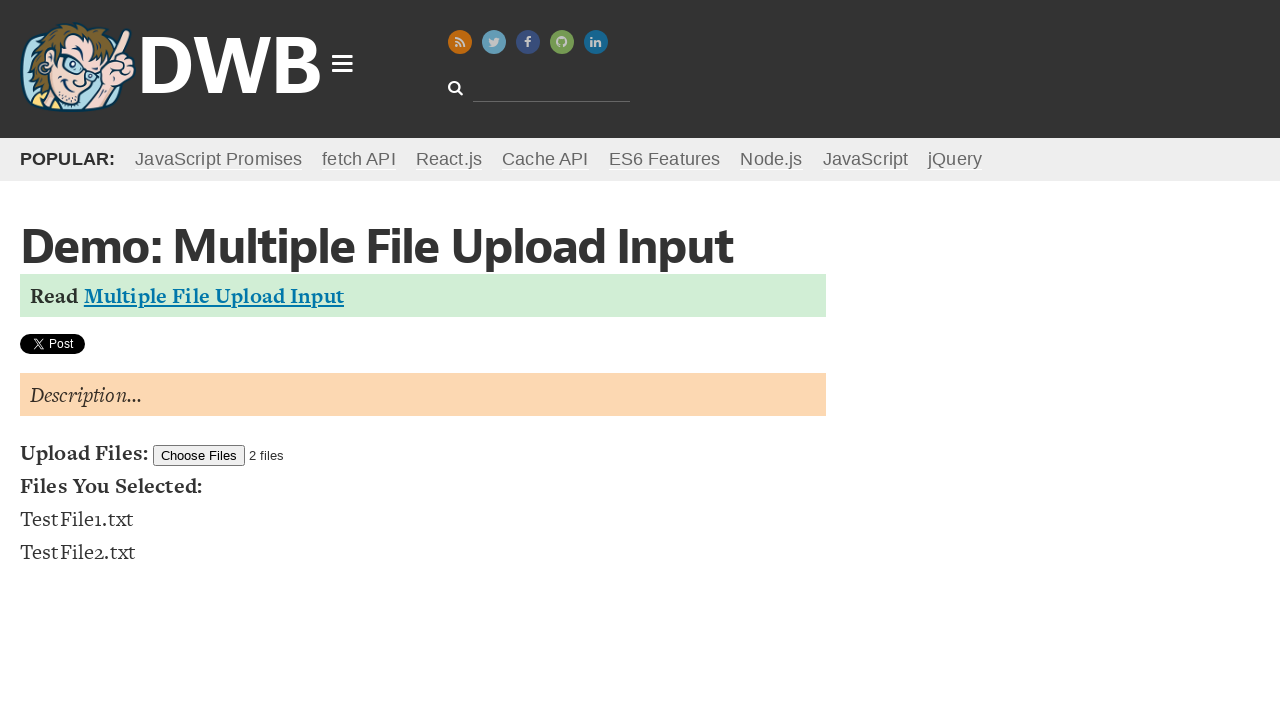

Cleaned up temporary test files
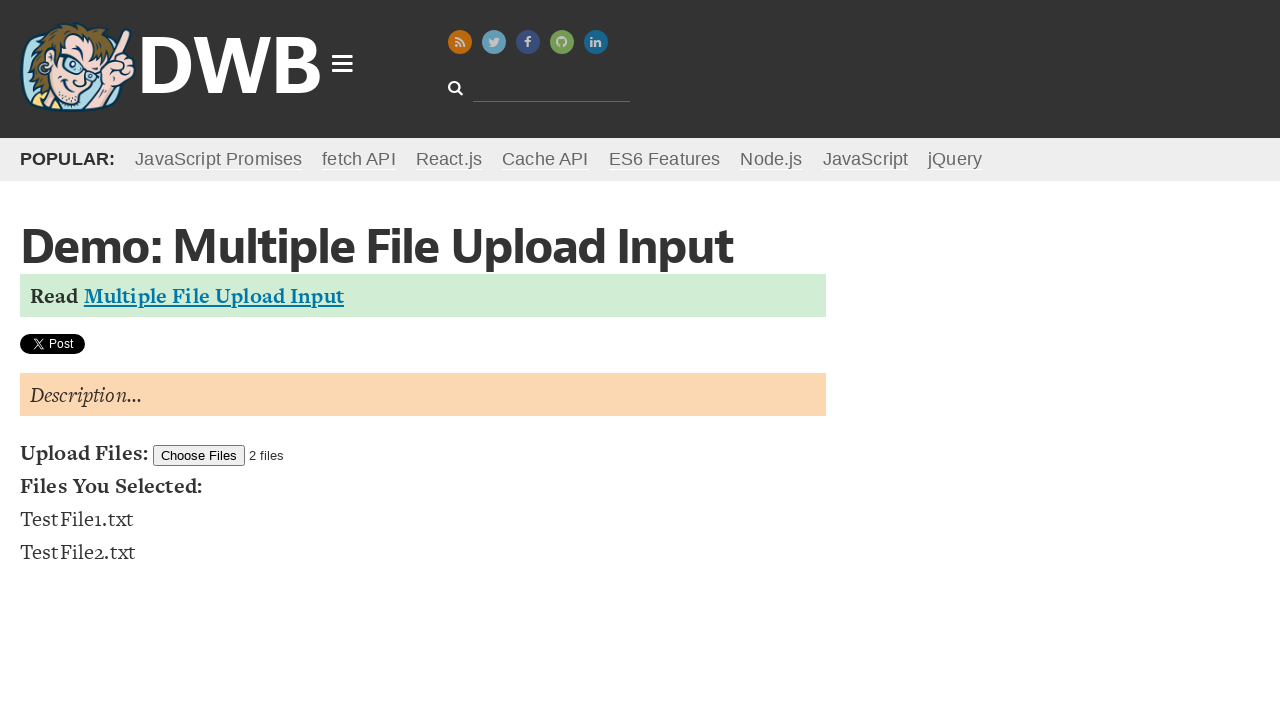

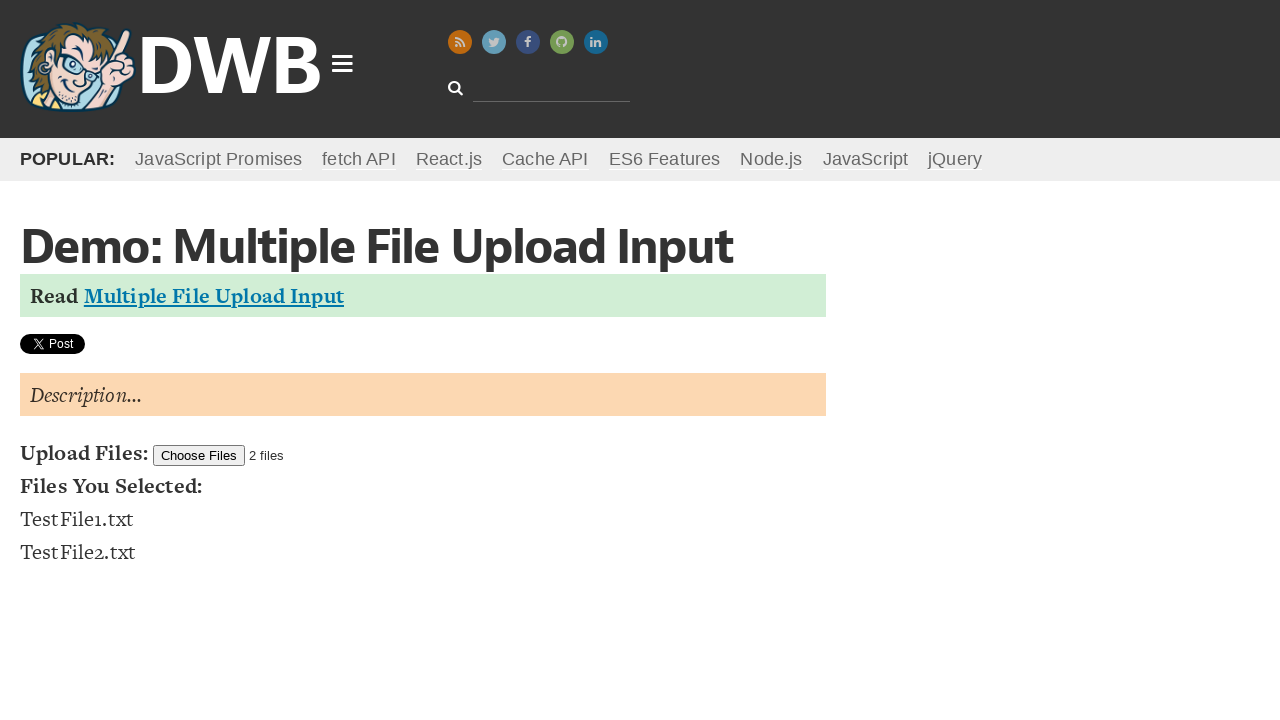